Tests dragging a range slider horizontally by using drag and drop with offset

Starting URL: https://rangeslider.js.org/

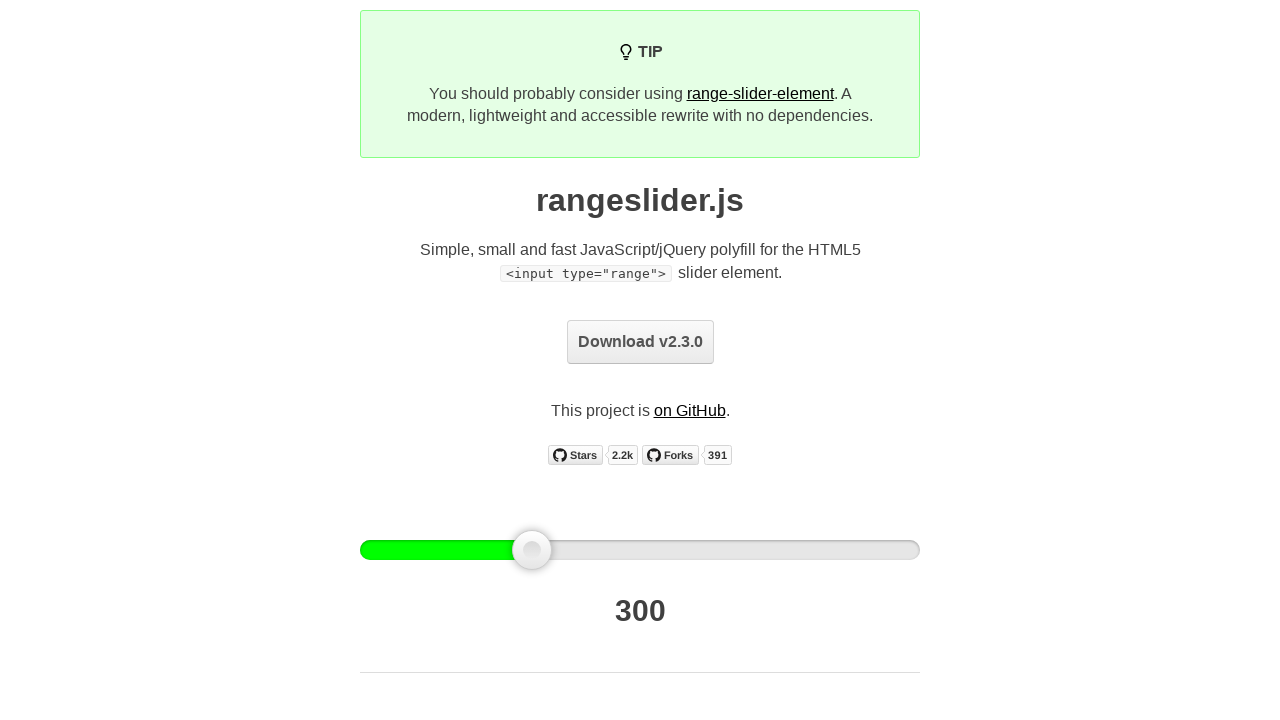

Located the first range slider handle element
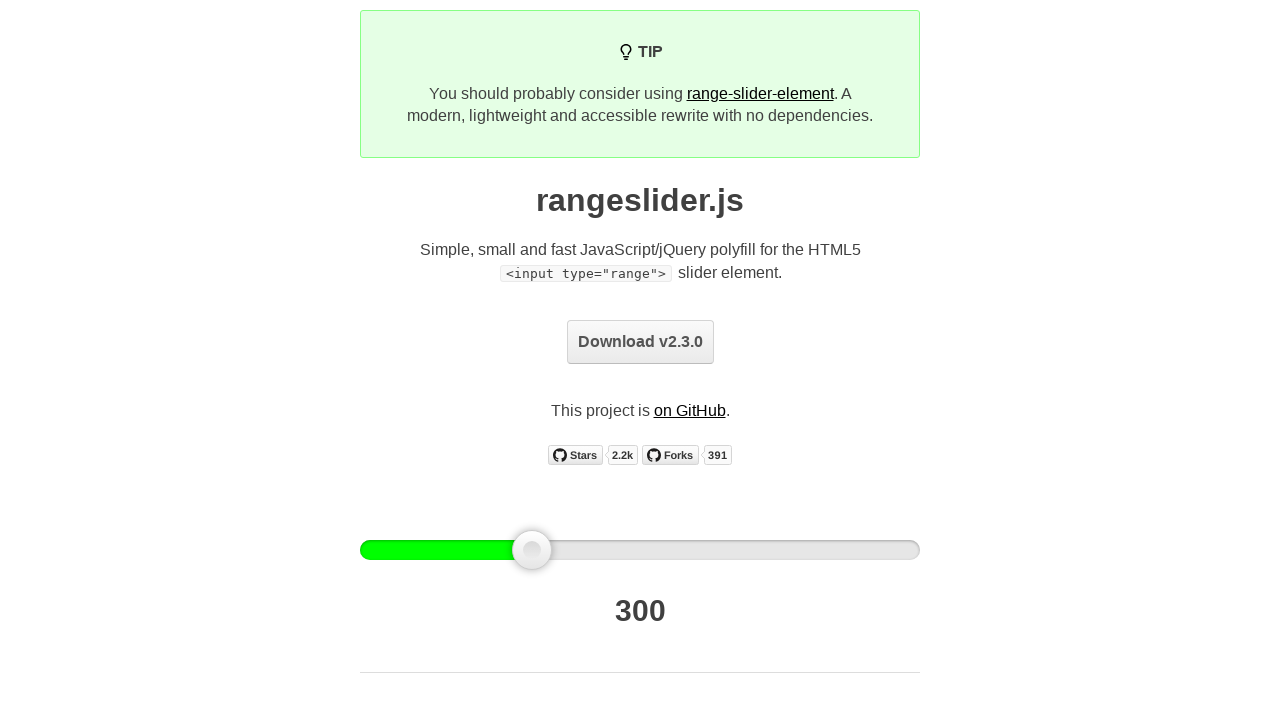

Retrieved bounding box of slider handle
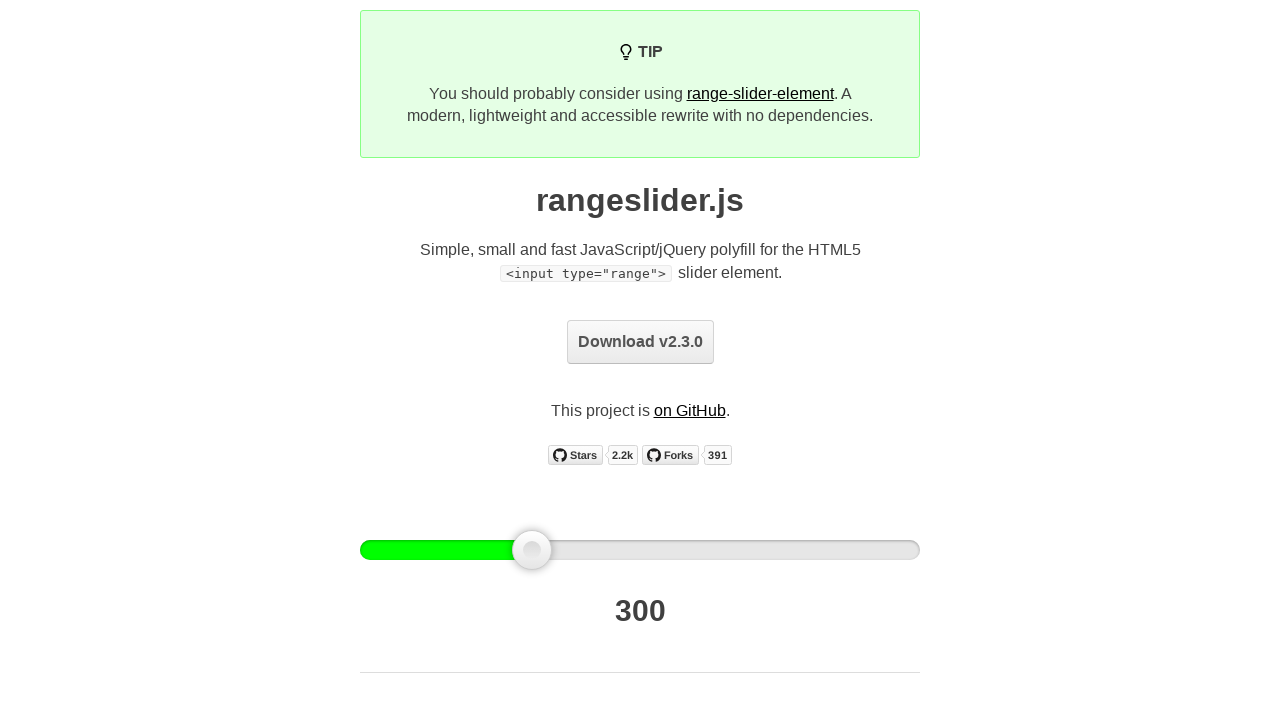

Dragged range slider 10 pixels to the left using drag and drop with offset at (842, 550)
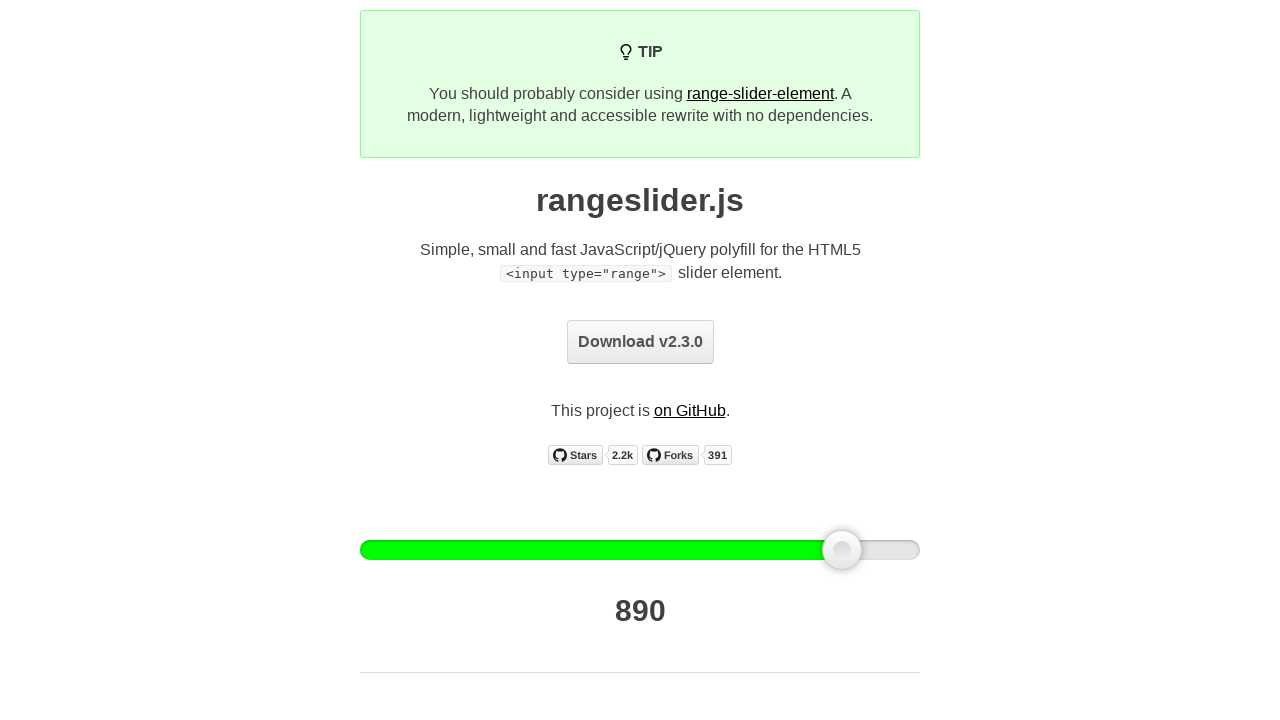

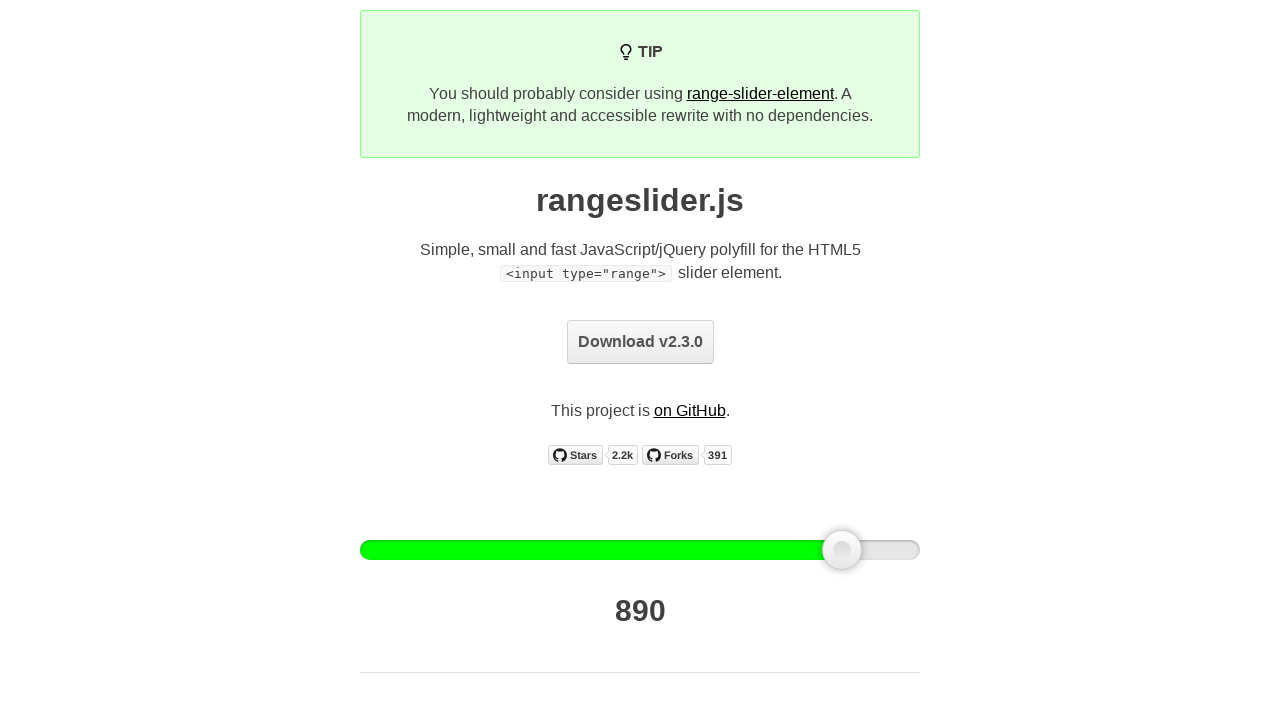